Navigates to a page with an entry ad modal and closes it by clicking the close button

Starting URL: http://the-internet.herokuapp.com/entry_ad

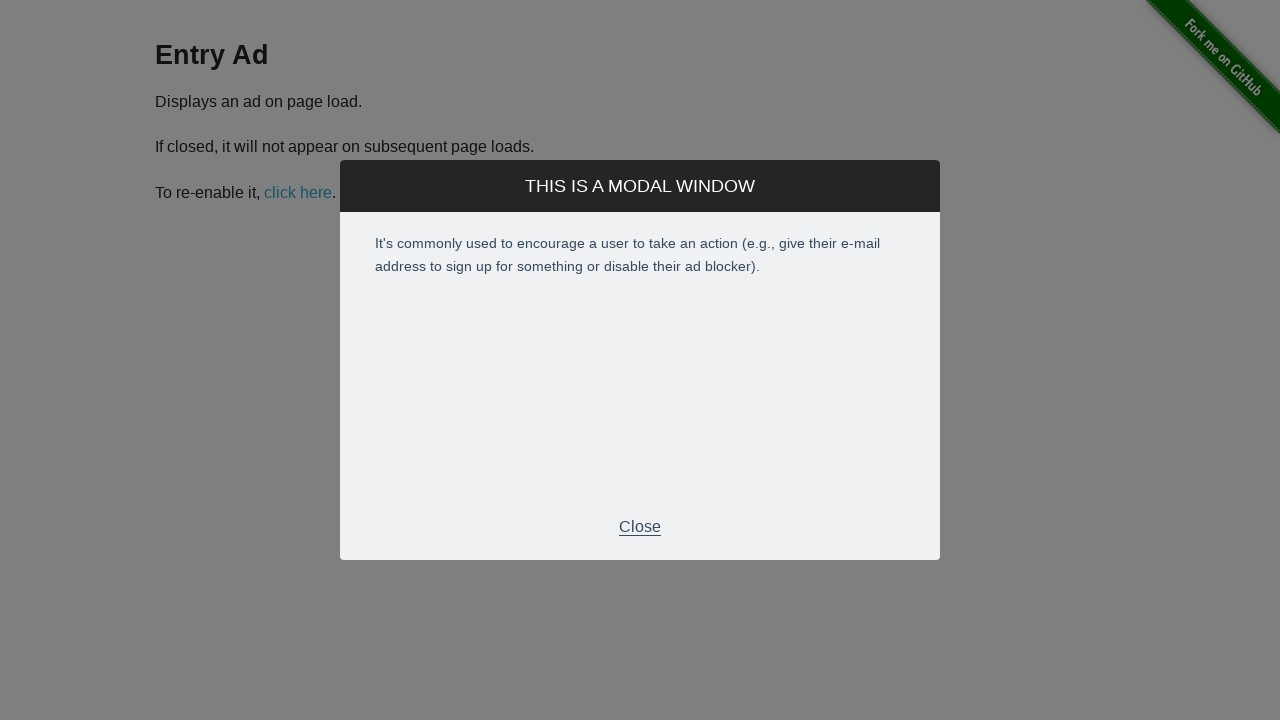

Navigated to entry ad page
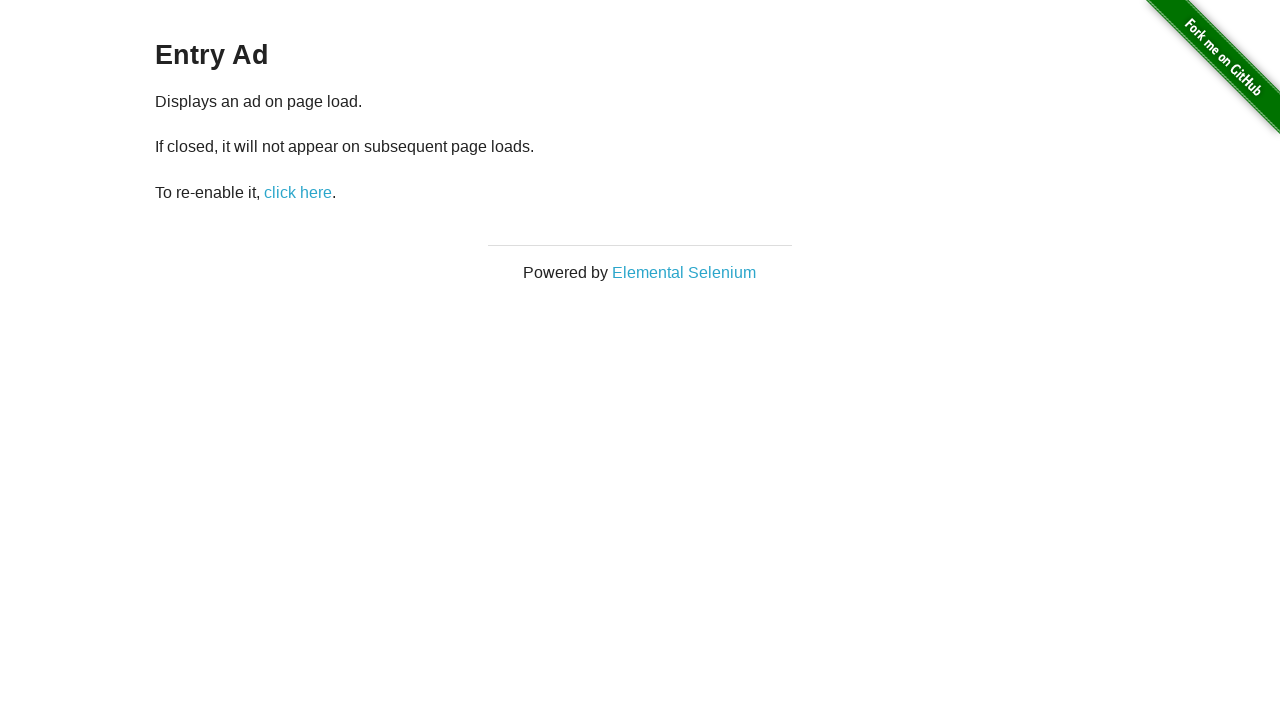

Entry ad modal became visible
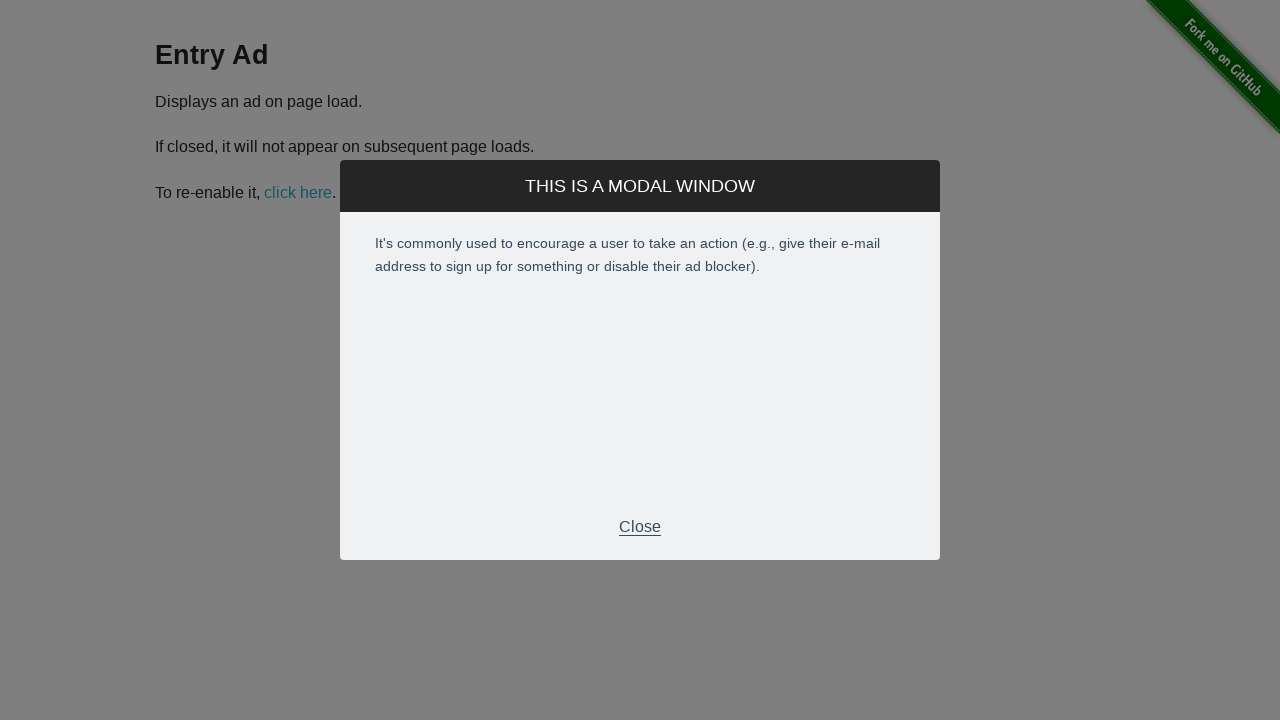

Clicked close button to dismiss modal at (640, 527) on xpath=//*[@id="modal"]/div[2]/div[3]/p
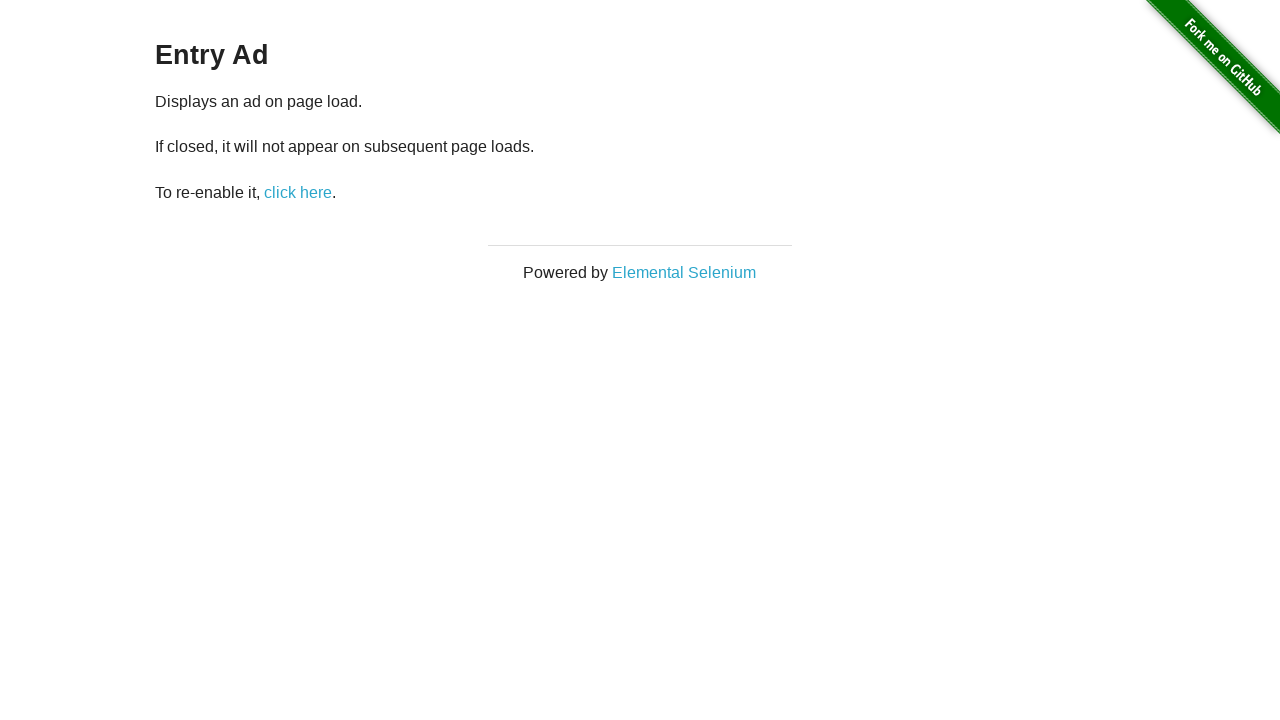

Waited for modal to finish closing
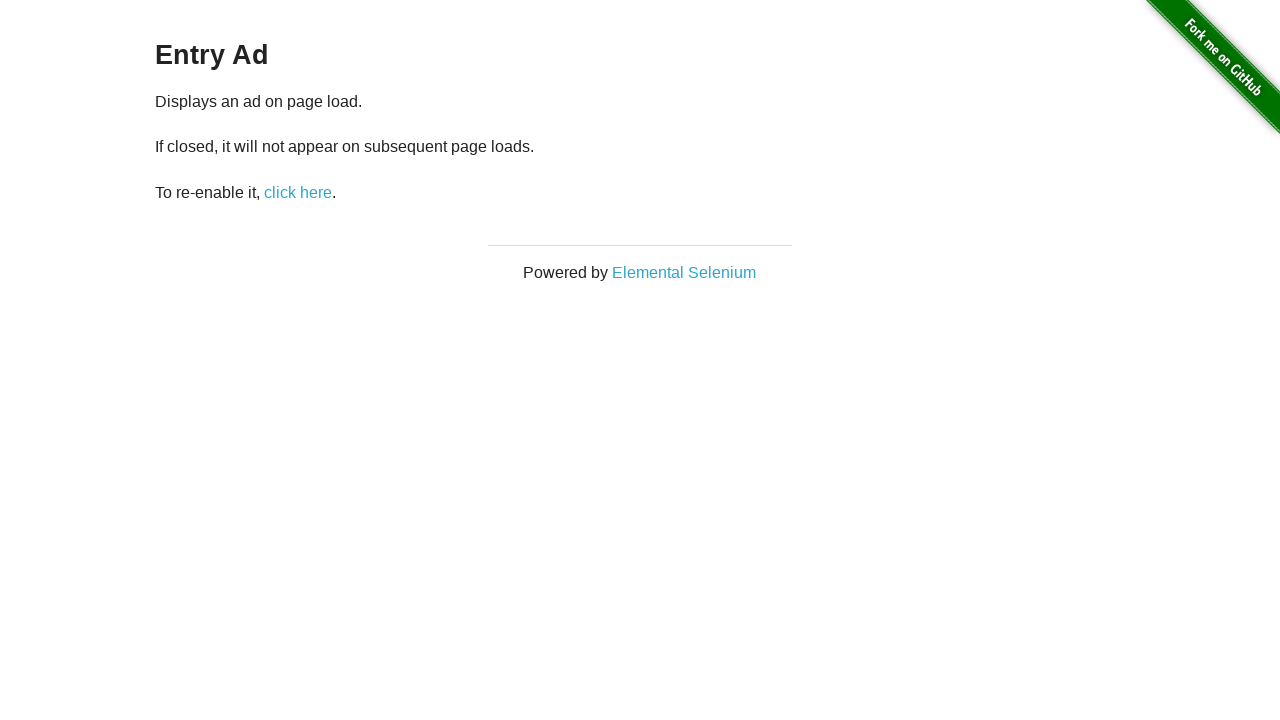

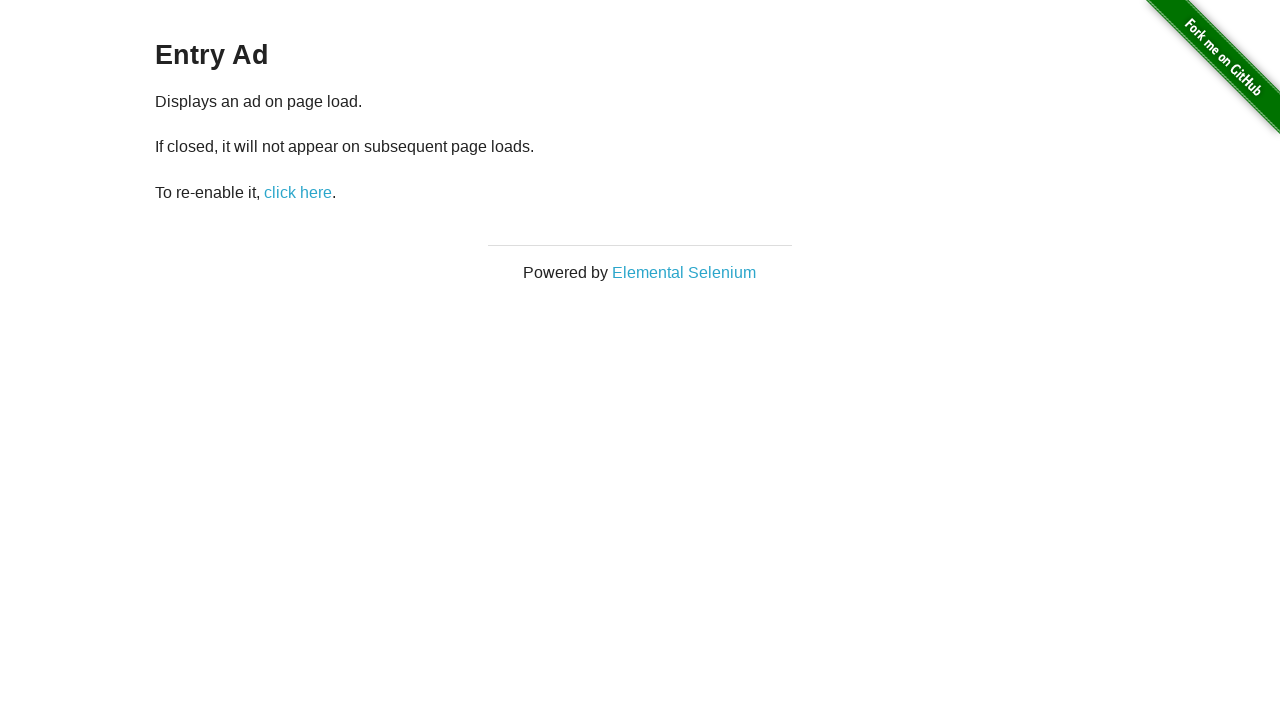